Tests multiple checkbox selection functionality by clicking all three checkboxes and submitting the form, then verifying the result is displayed

Starting URL: https://www.qa-practice.com/elements/checkbox/mult_checkbox

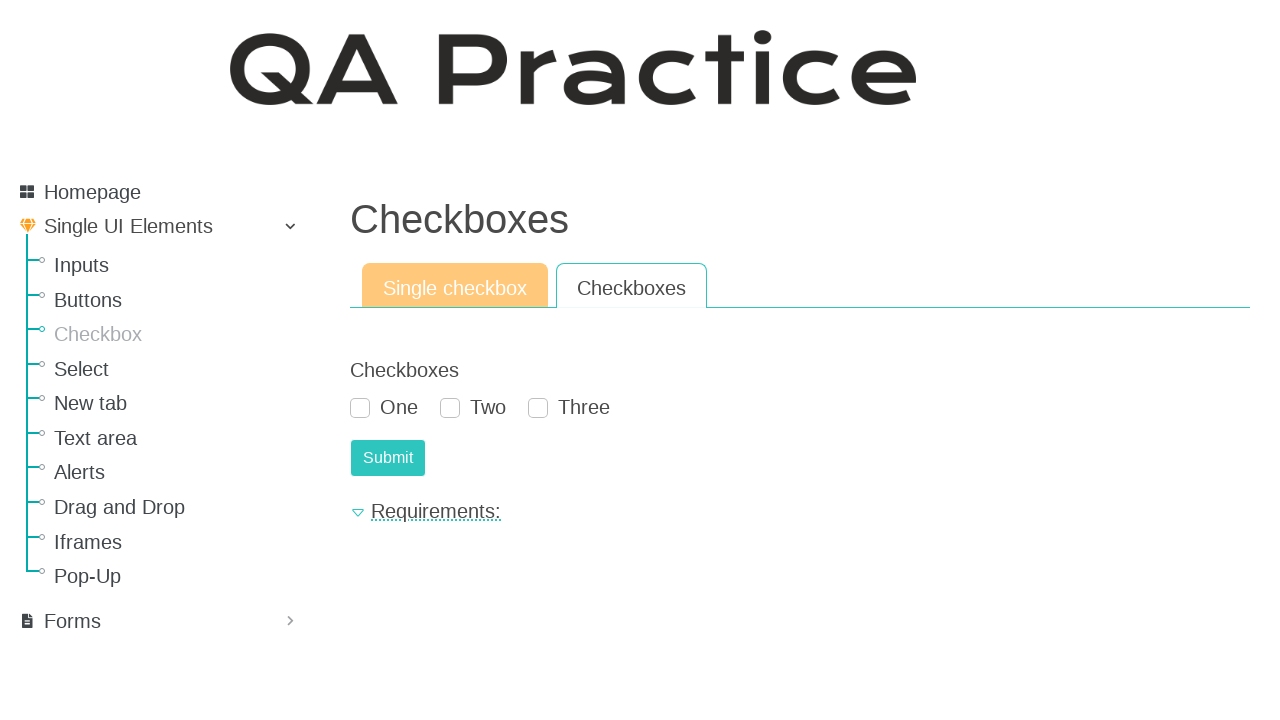

Clicked first checkbox at (360, 408) on #id_checkboxes_0
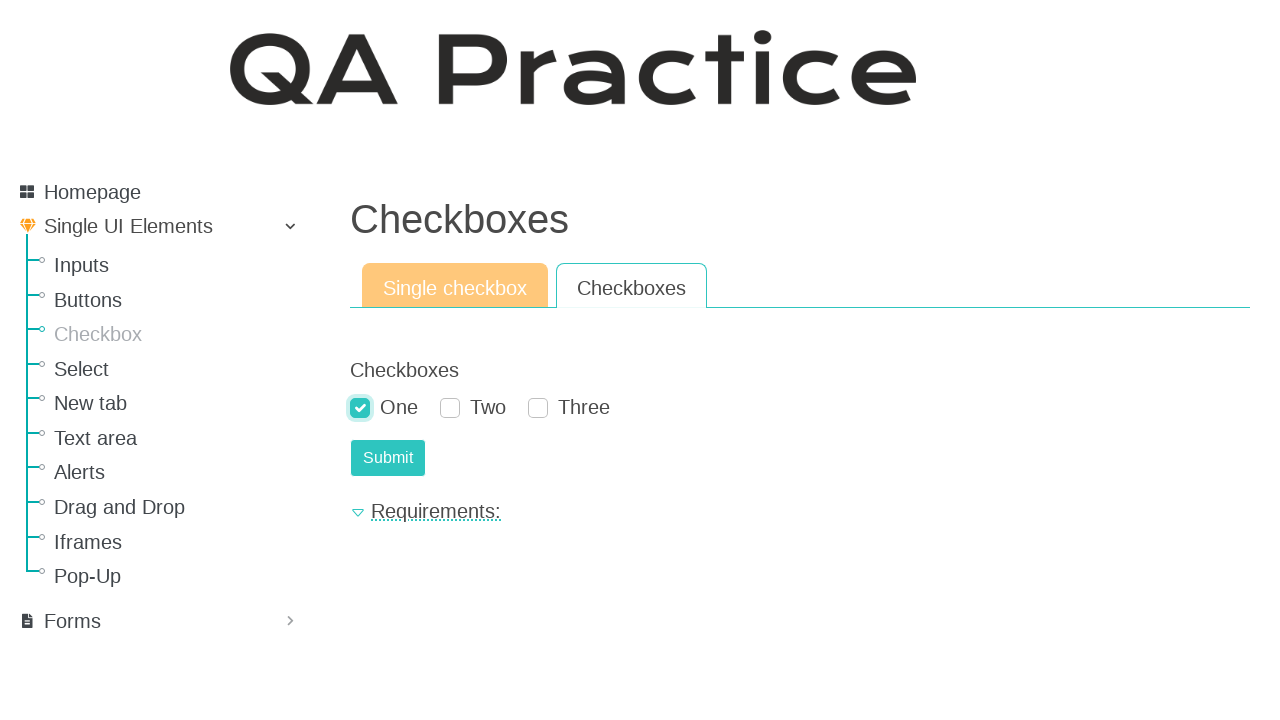

Clicked second checkbox at (450, 408) on #id_checkboxes_1
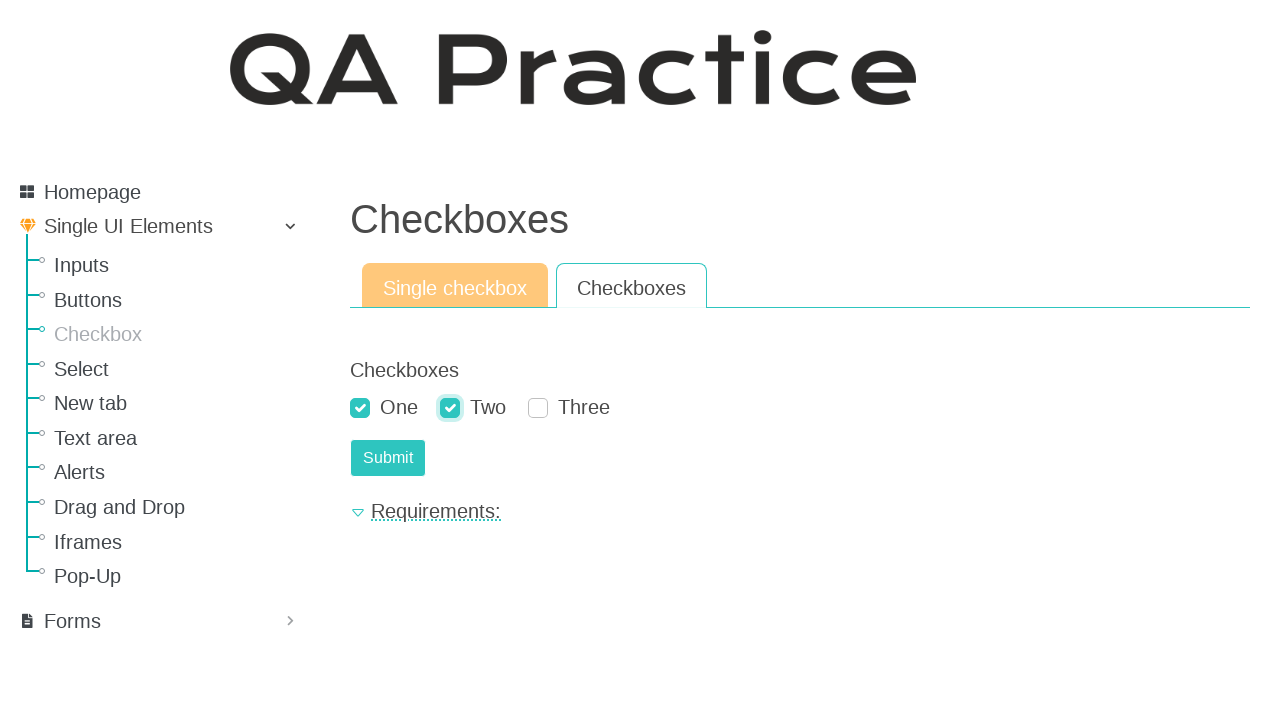

Clicked third checkbox at (538, 408) on #id_checkboxes_2
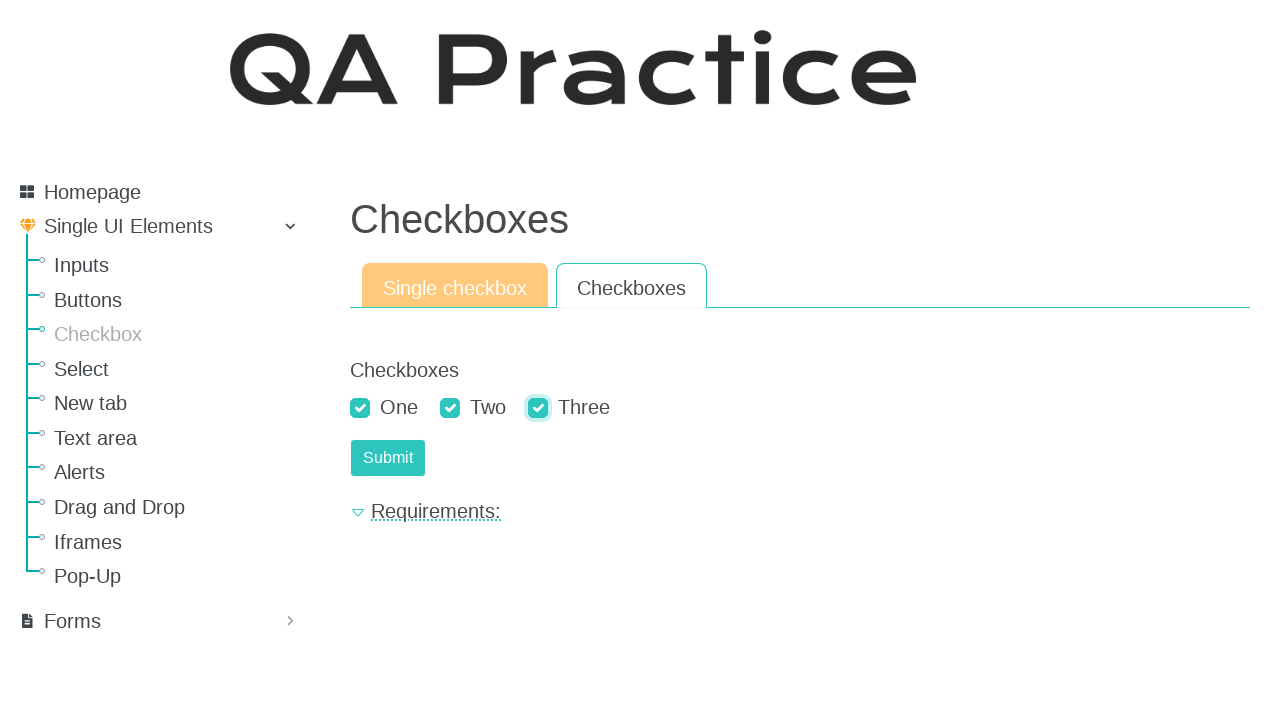

Clicked submit button to submit form with all three checkboxes selected at (388, 458) on input[name='submit']
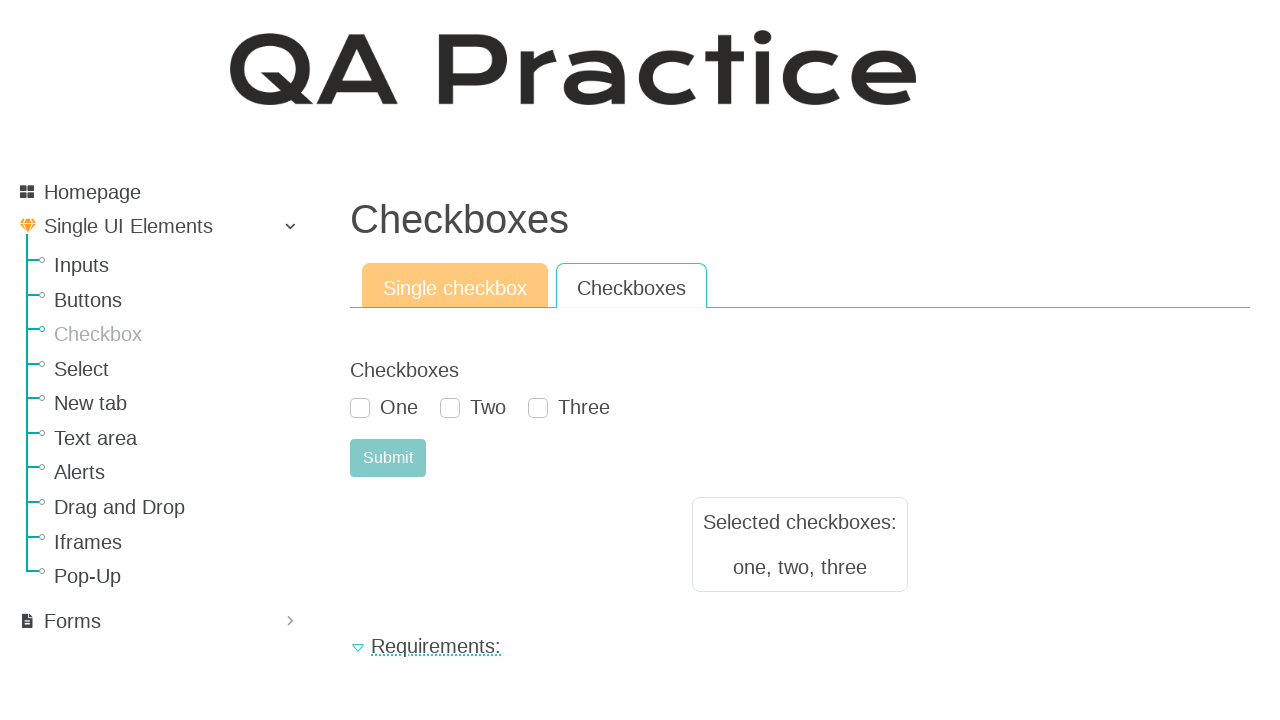

Result message displayed after form submission
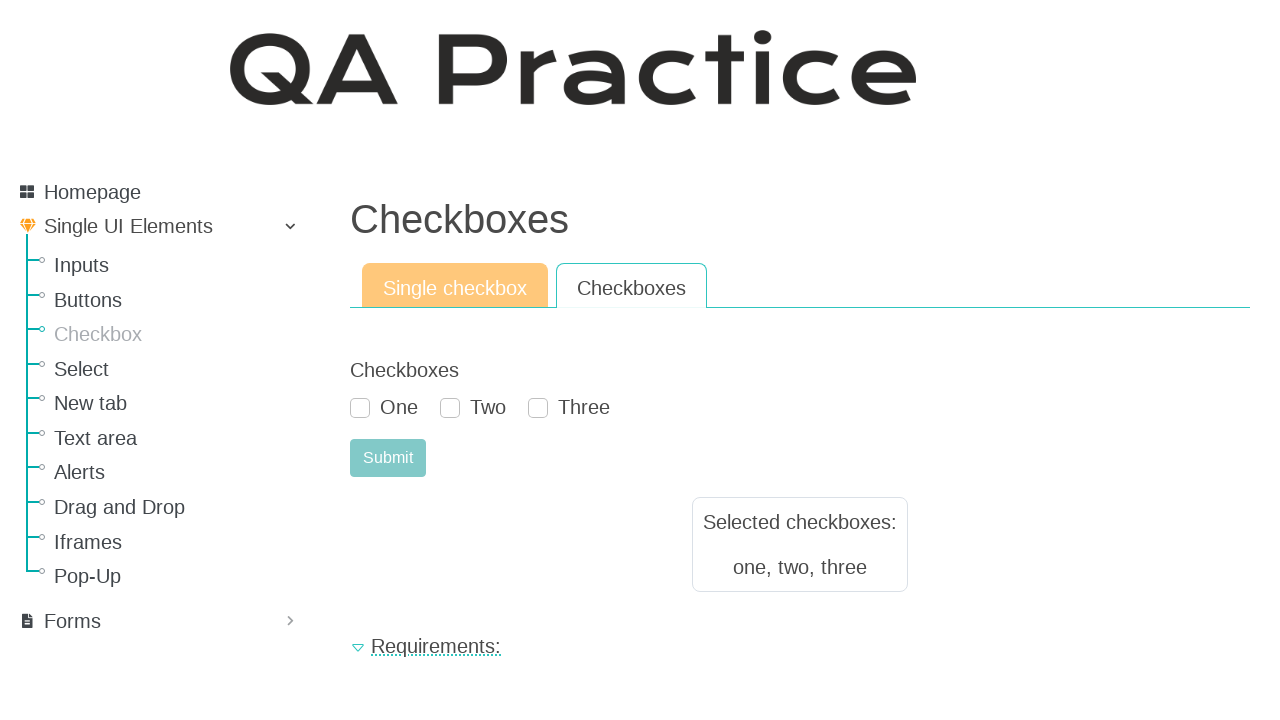

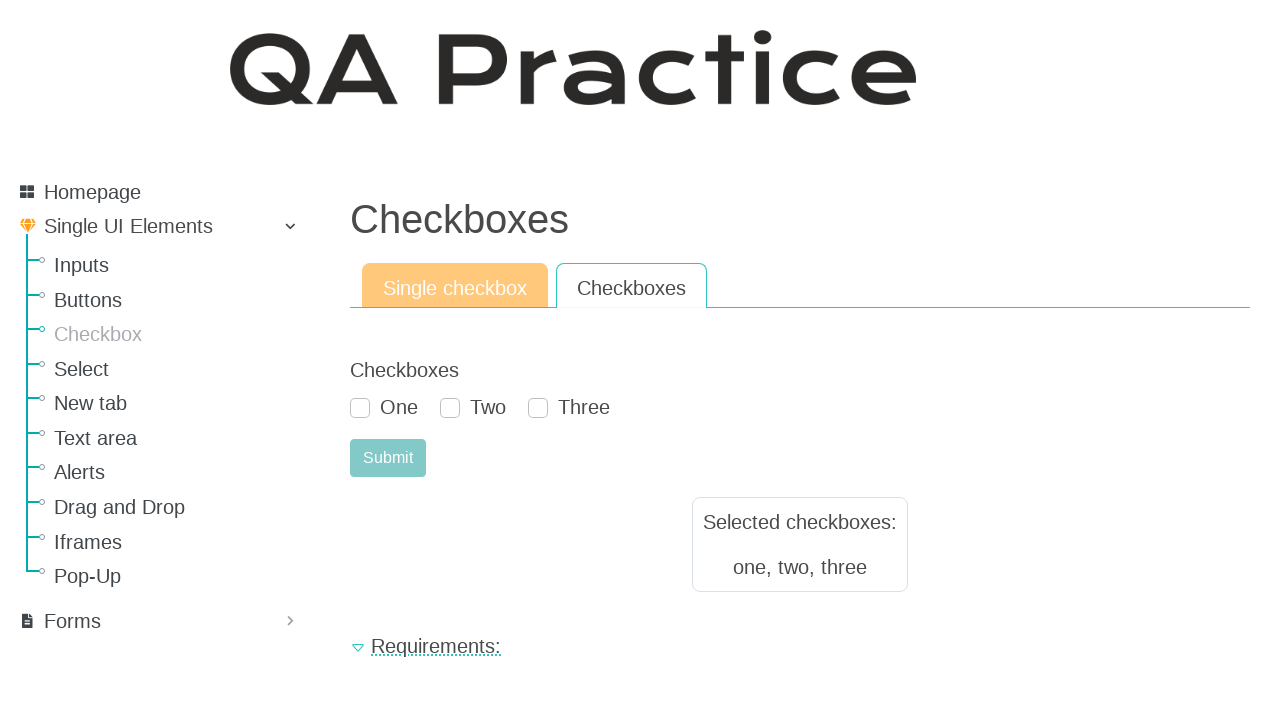